Tests creating a new paste on Pastebin by filling in the paste content, setting a title/name, and selecting an expiration time from a dropdown.

Starting URL: https://pastebin.com/

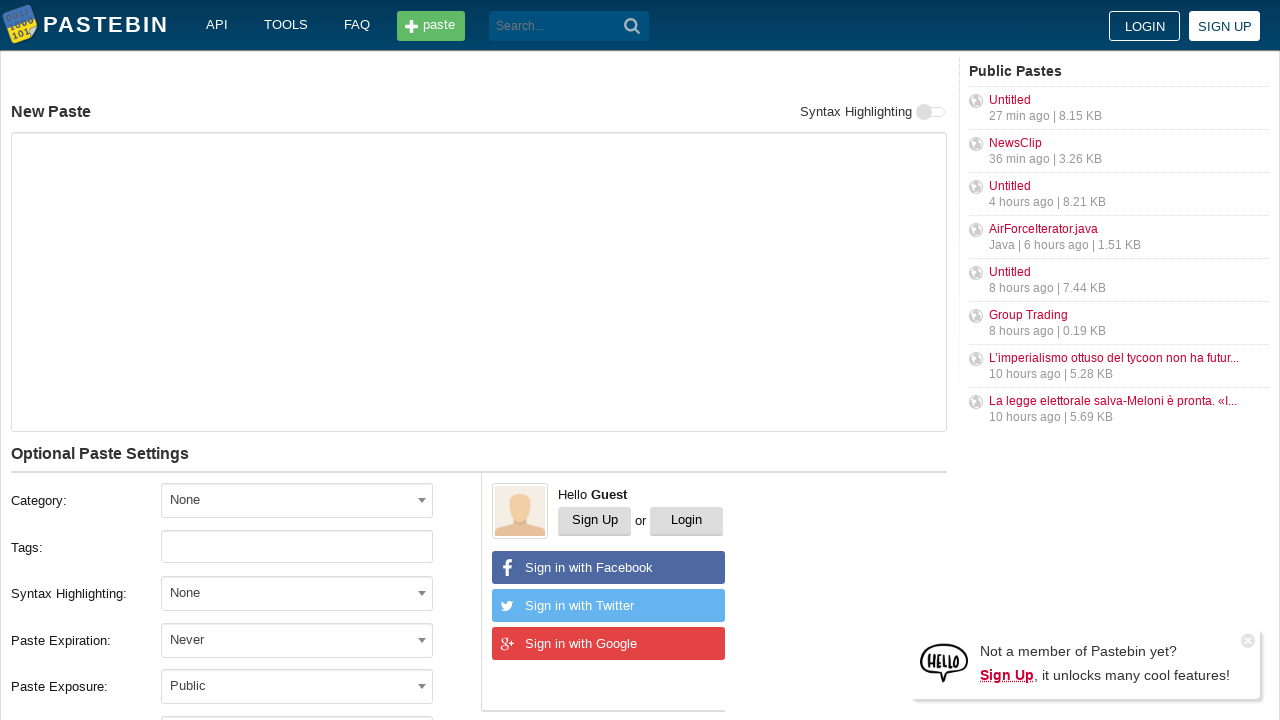

Filled paste content text area with 'Hello from WebDriver' on textarea[name='PostForm[text]']
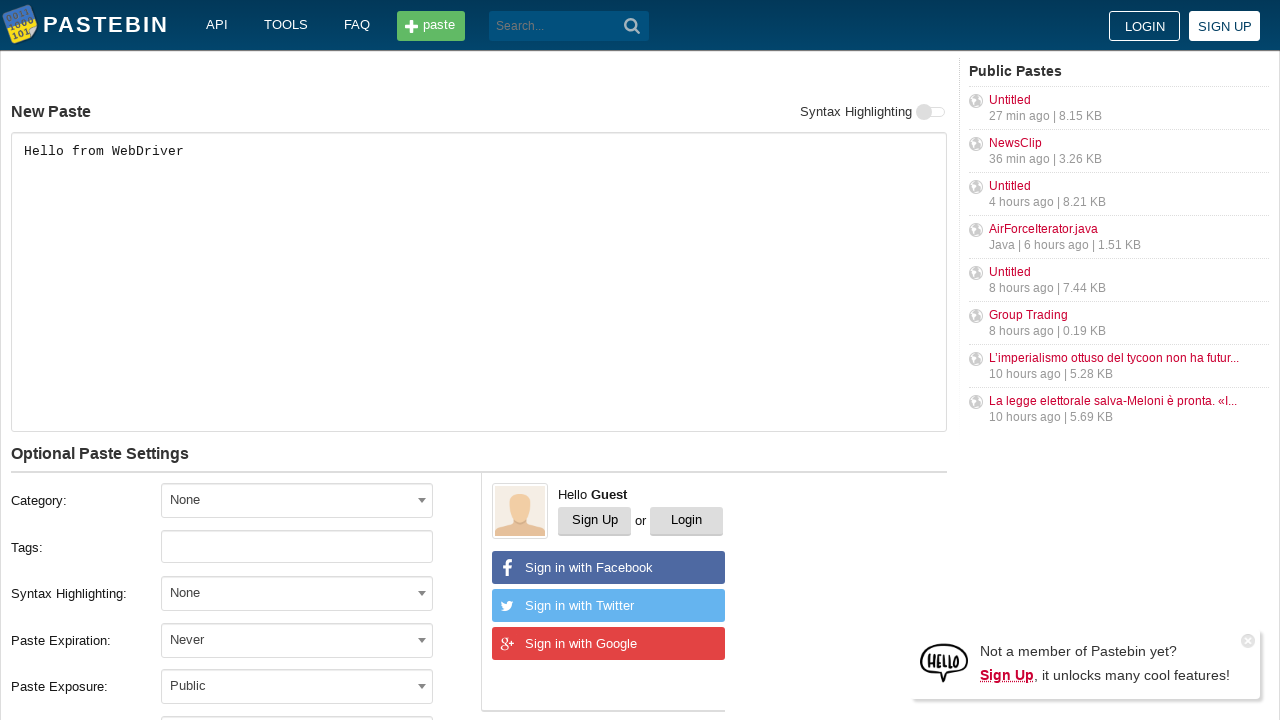

Filled paste name/title field with 'helloweb' on #postform-name
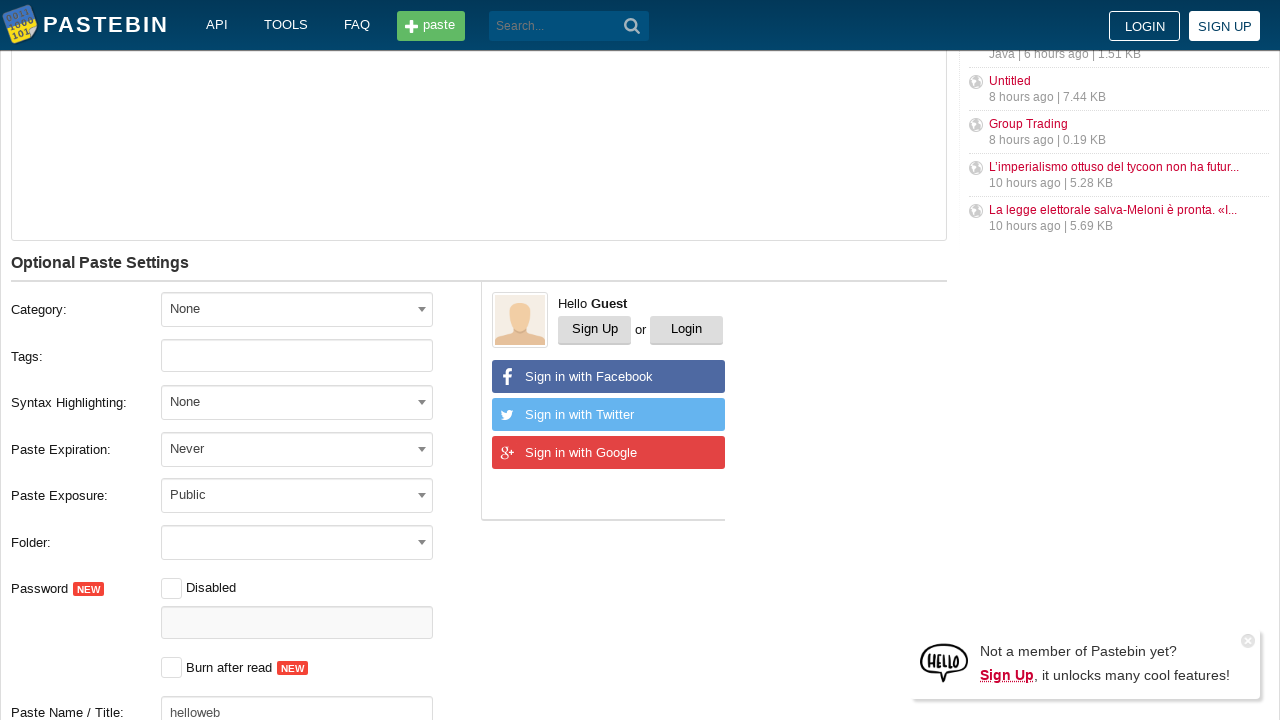

Clicked expiration time dropdown to open it at (297, 448) on #select2-postform-expiration-container
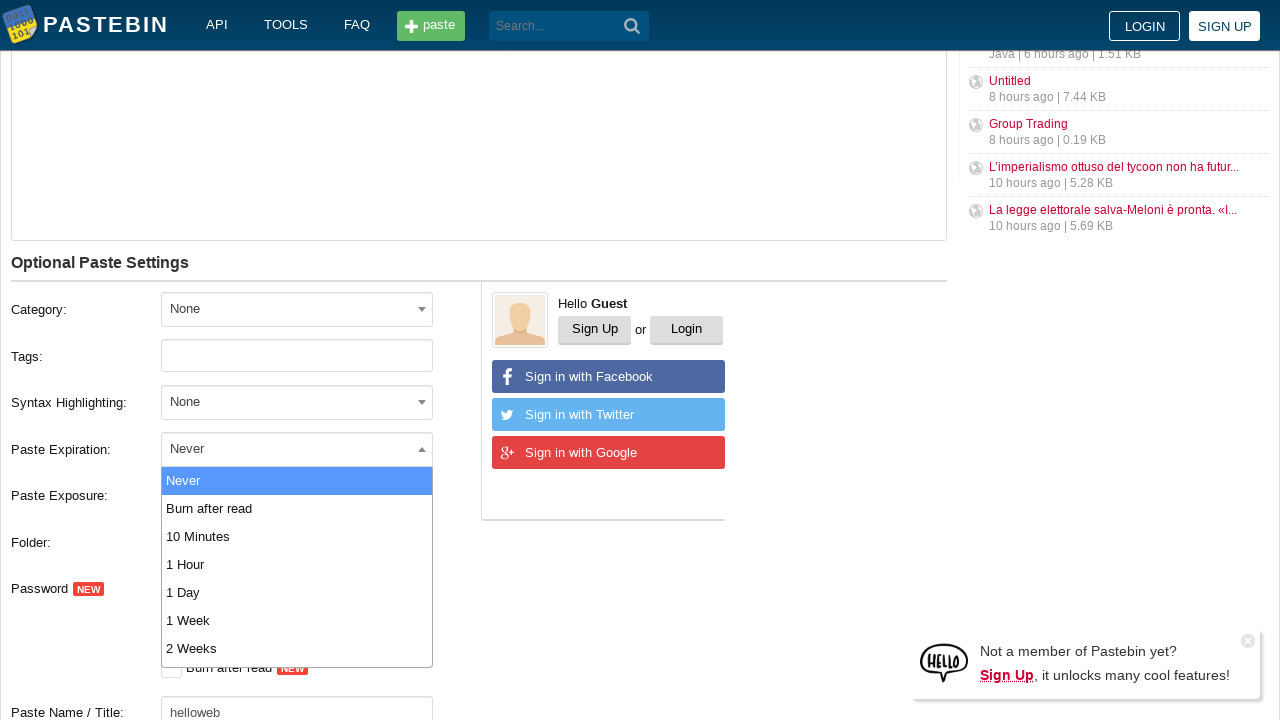

Dropdown options loaded and became visible
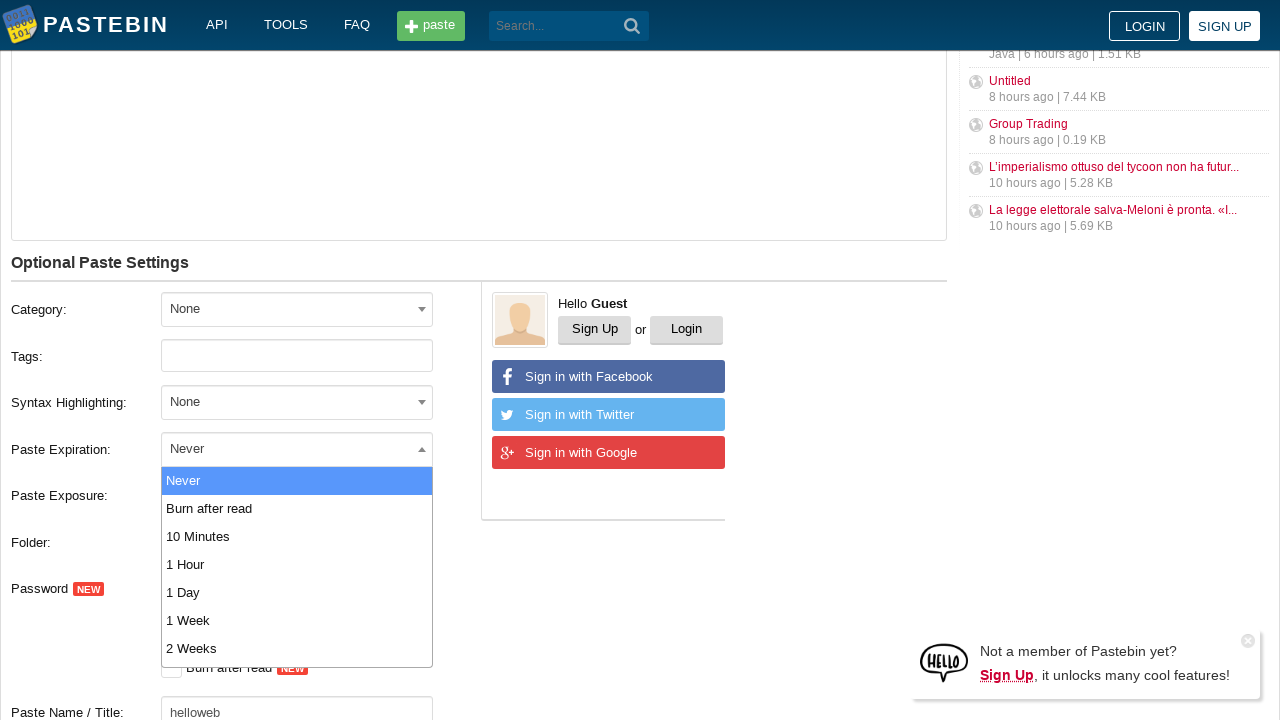

Selected '10 Minutes' expiration option from dropdown at (297, 536) on .select2-results ul li:nth-child(3)
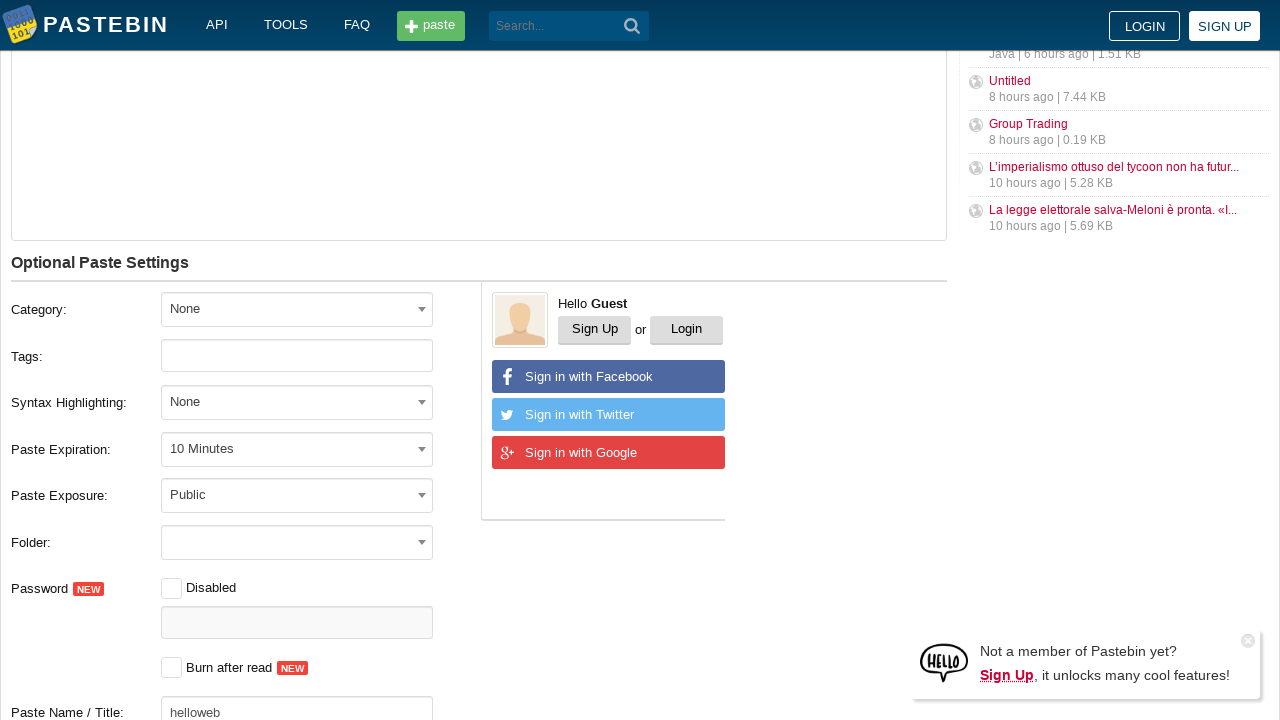

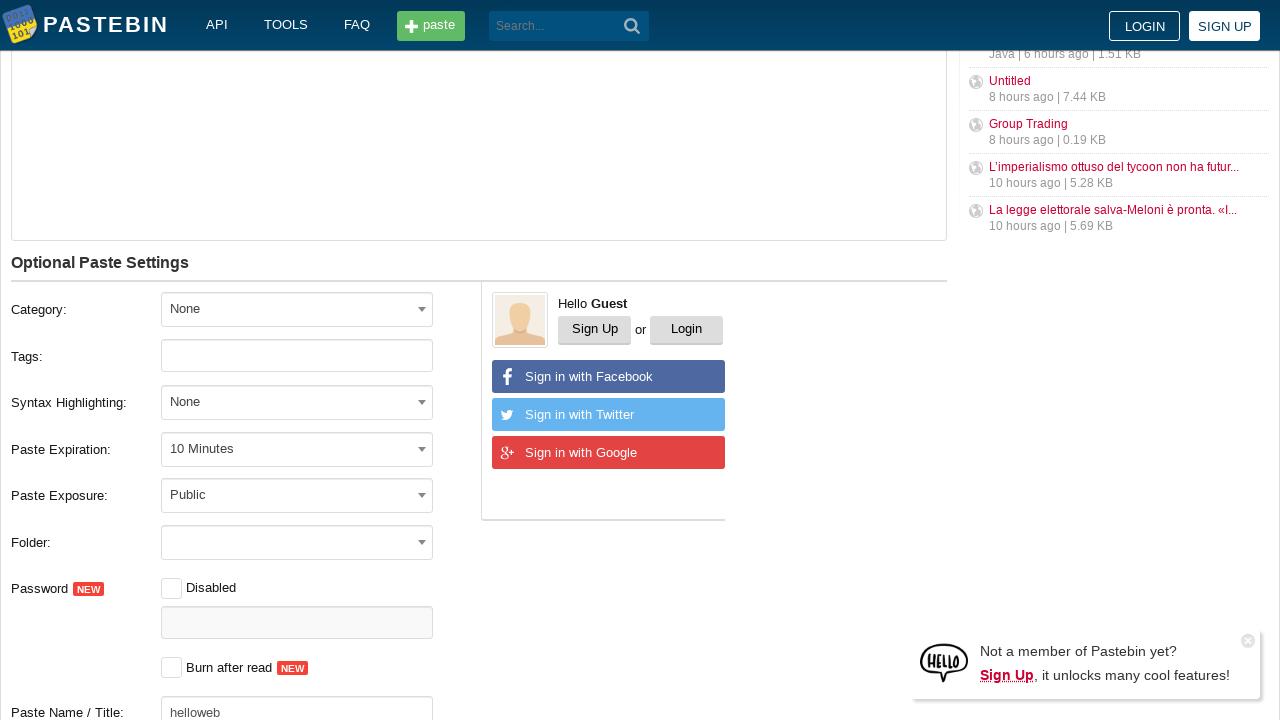